Navigates to HYR Tutorials website and verifies the page title matches the expected value

Starting URL: https://www.hyrtutorials.com/

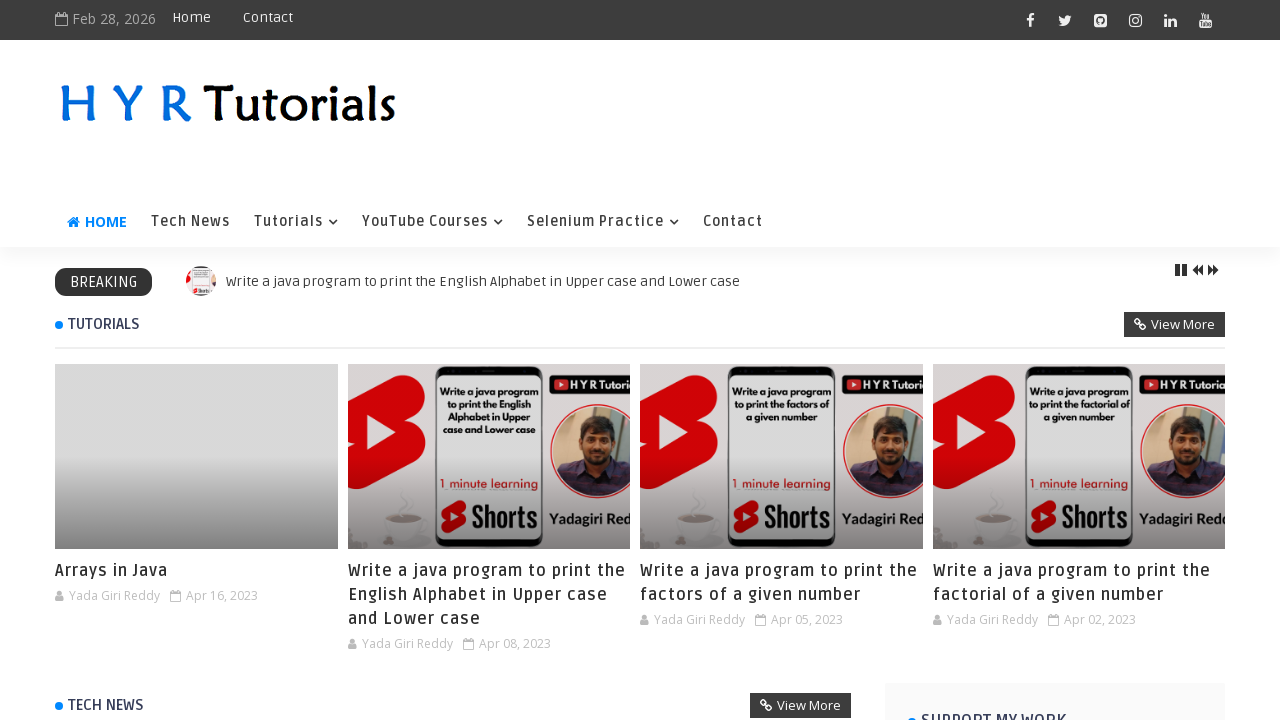

Navigated to HYR Tutorials website
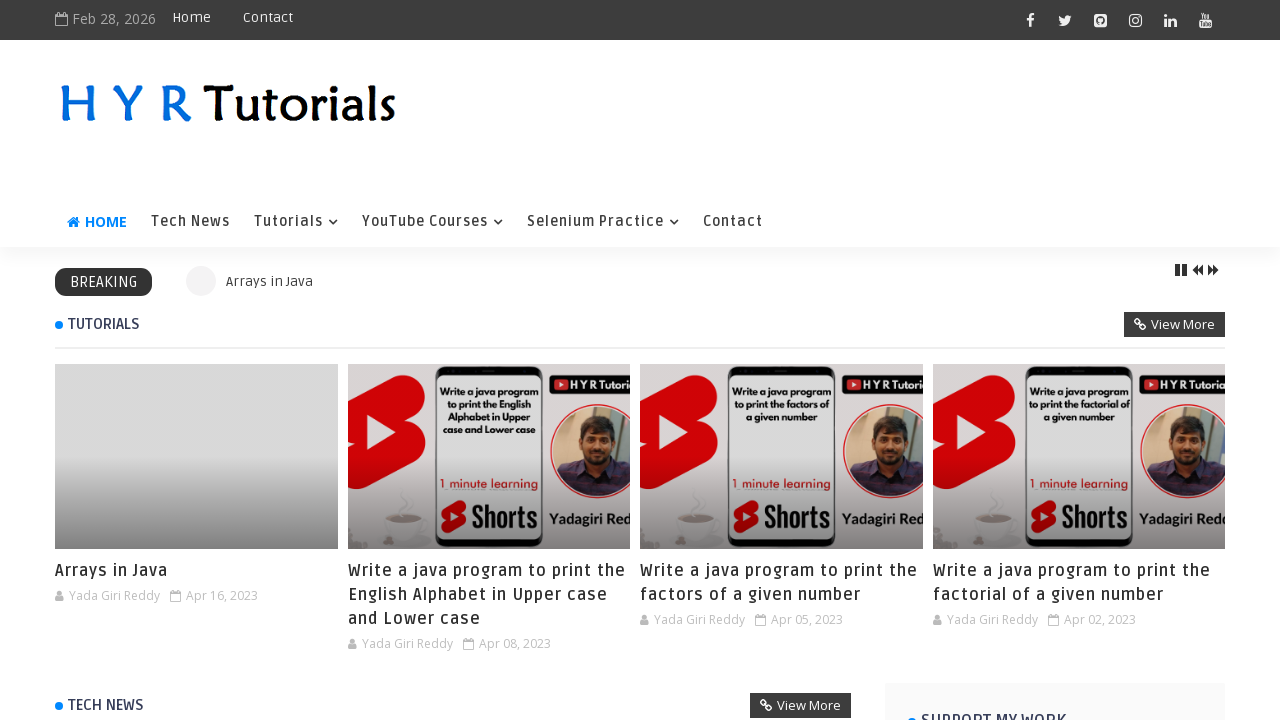

Retrieved page title: H Y R Tutorials - H Y R Tutorials
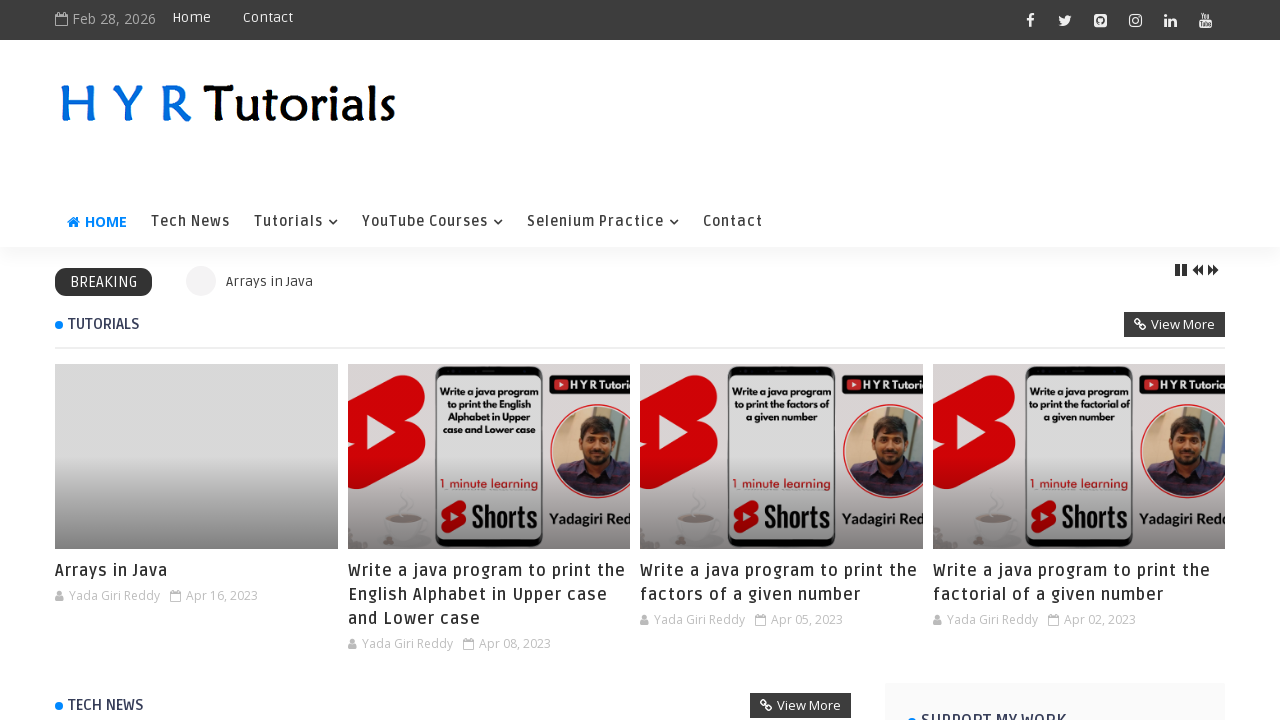

Verified page title matches expected value: 'H Y R Tutorials - H Y R Tutorials'
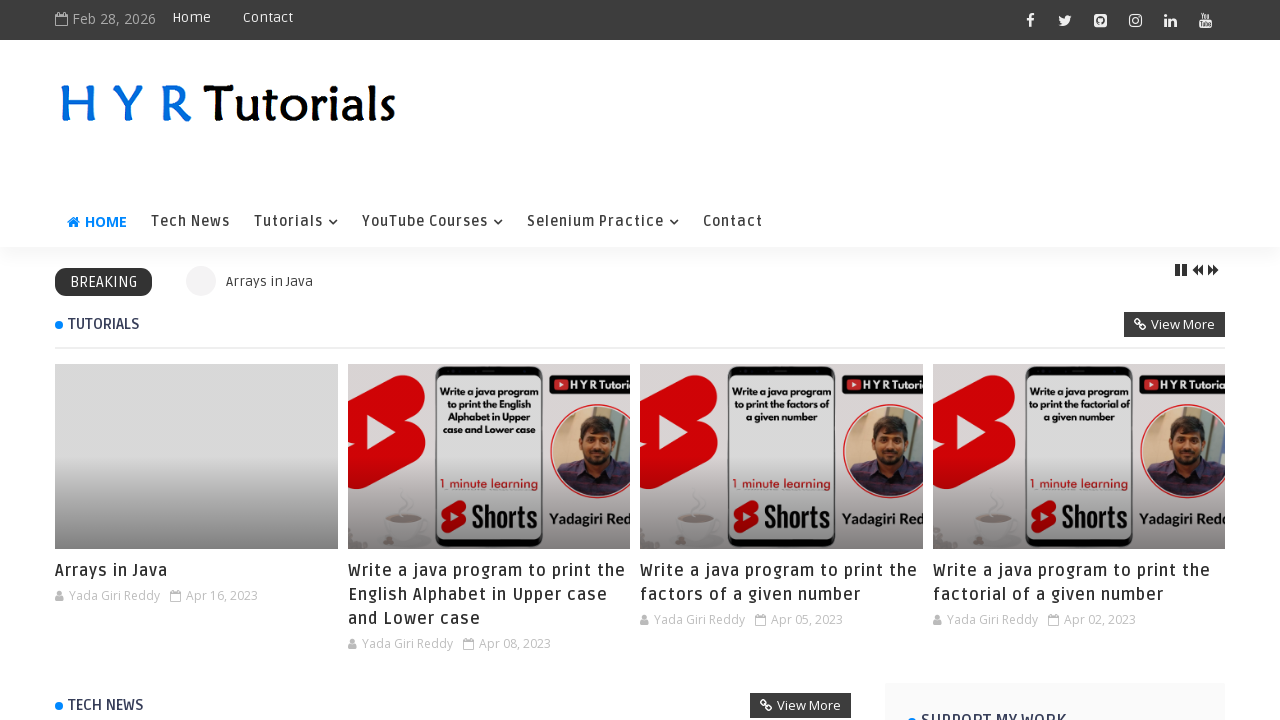

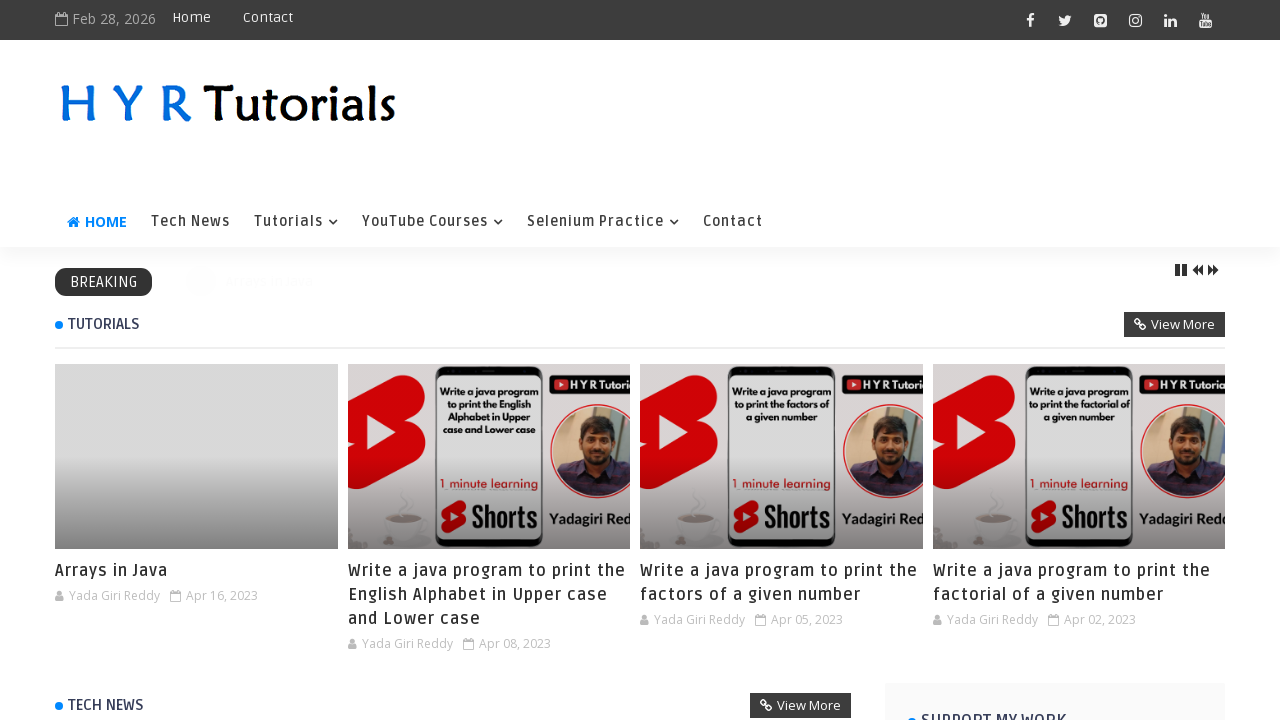